Tests the tooltip functionality on DemoQA by scrolling to and hovering over a button to trigger the tooltip display

Starting URL: https://demoqa.com/tool-tips

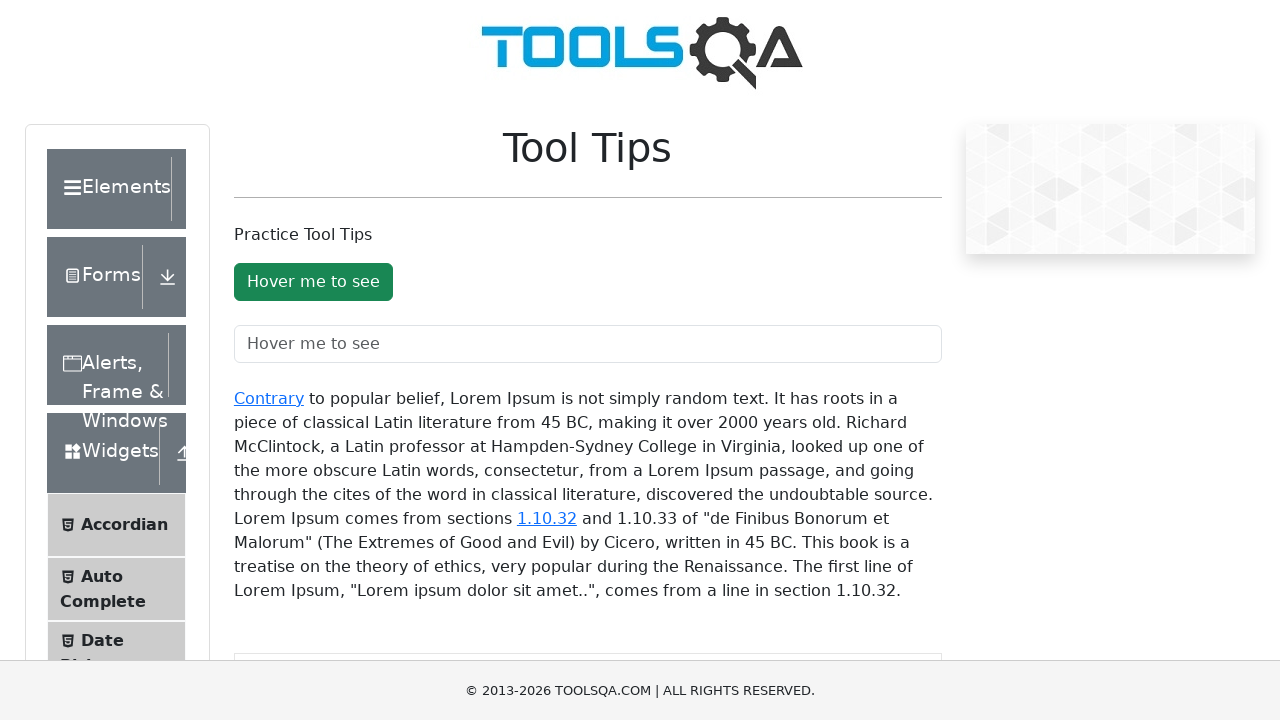

Located the 'Hover me to see' button element
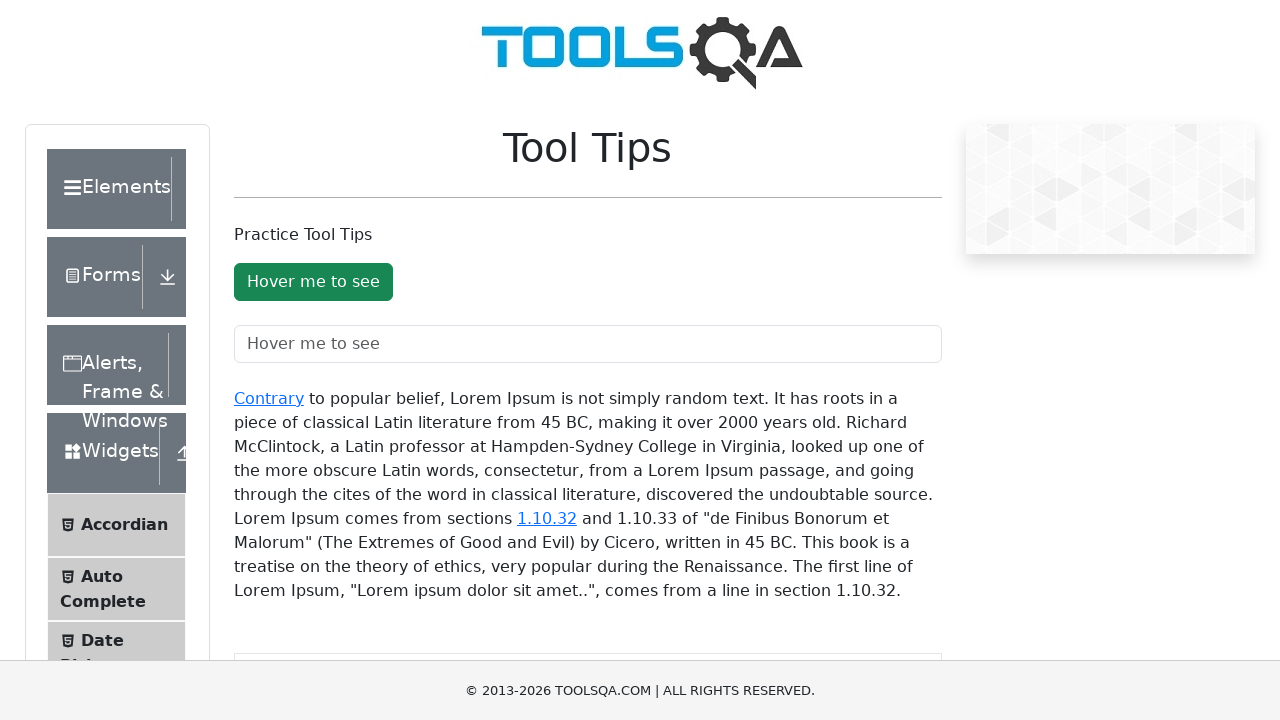

Scrolled button into view
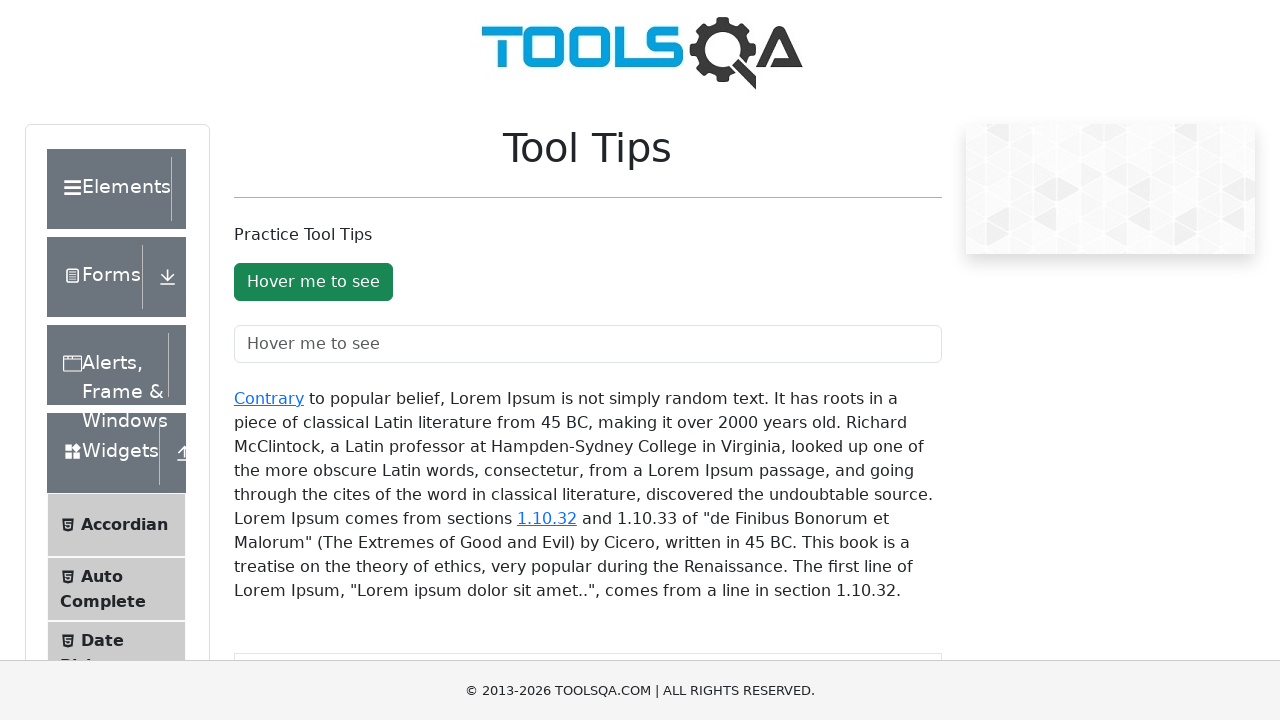

Hovered over the button to trigger tooltip at (313, 282) on #toolTipButton
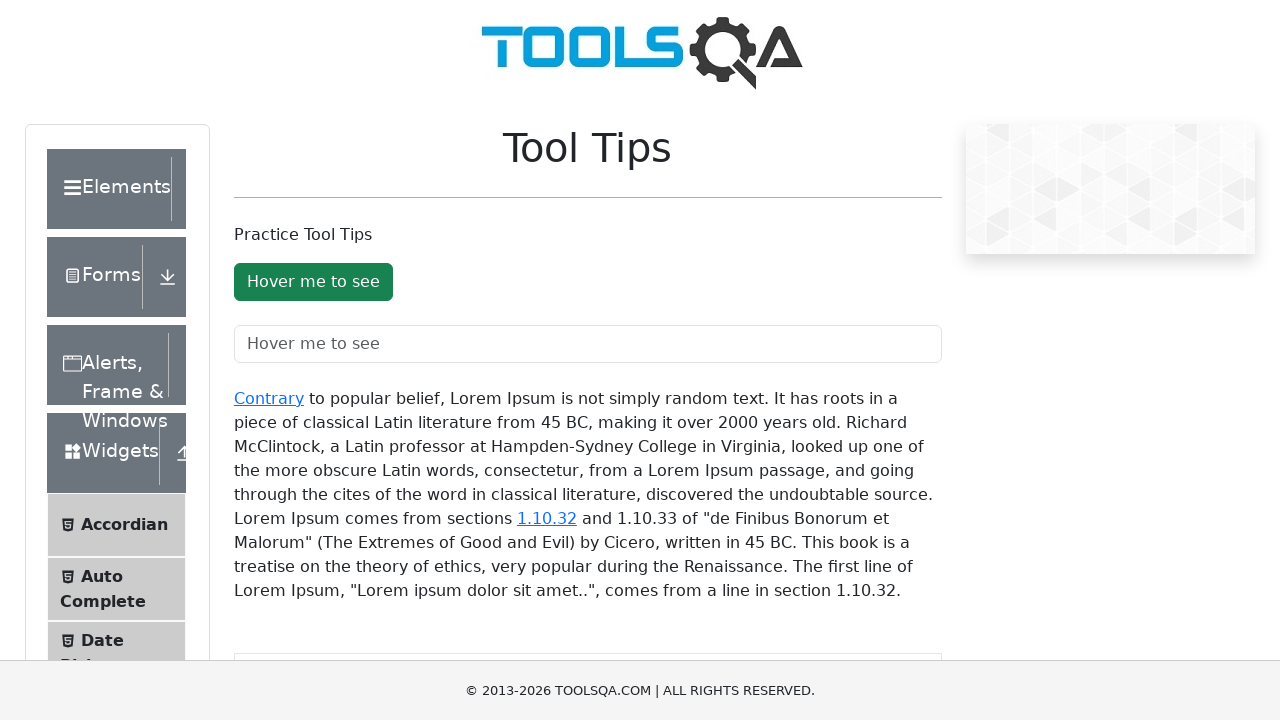

Tooltip appeared on the screen
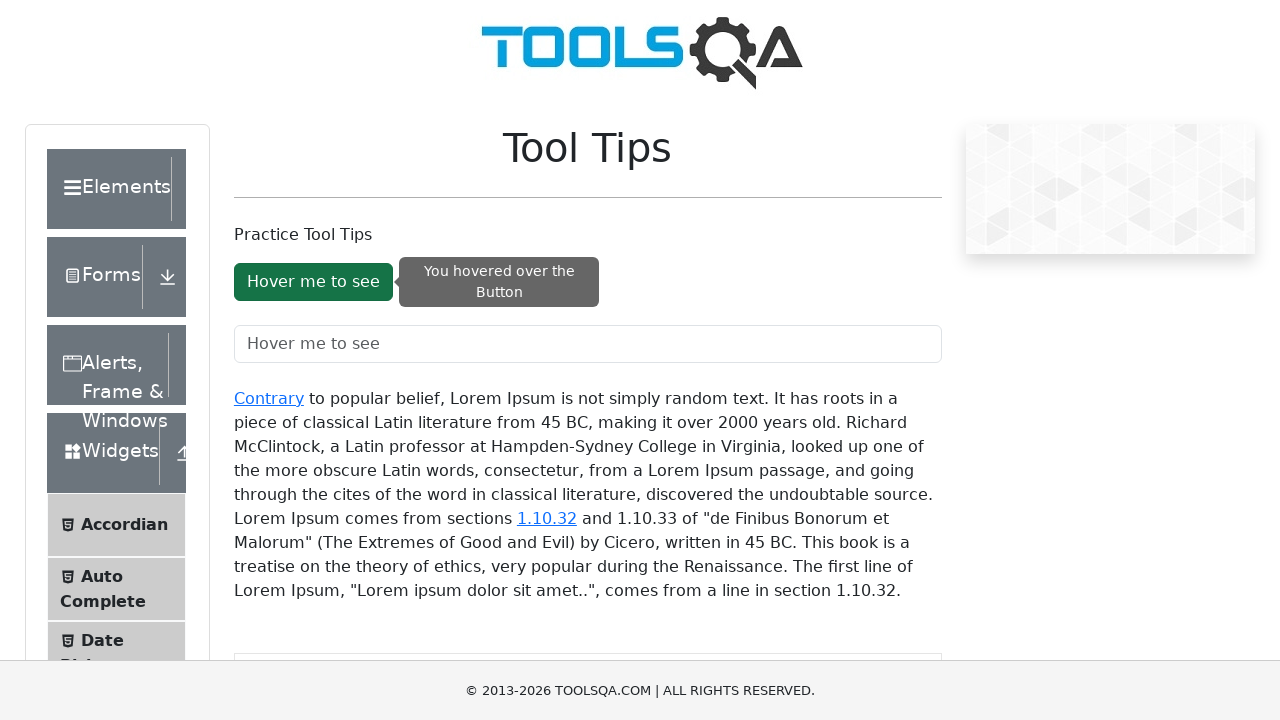

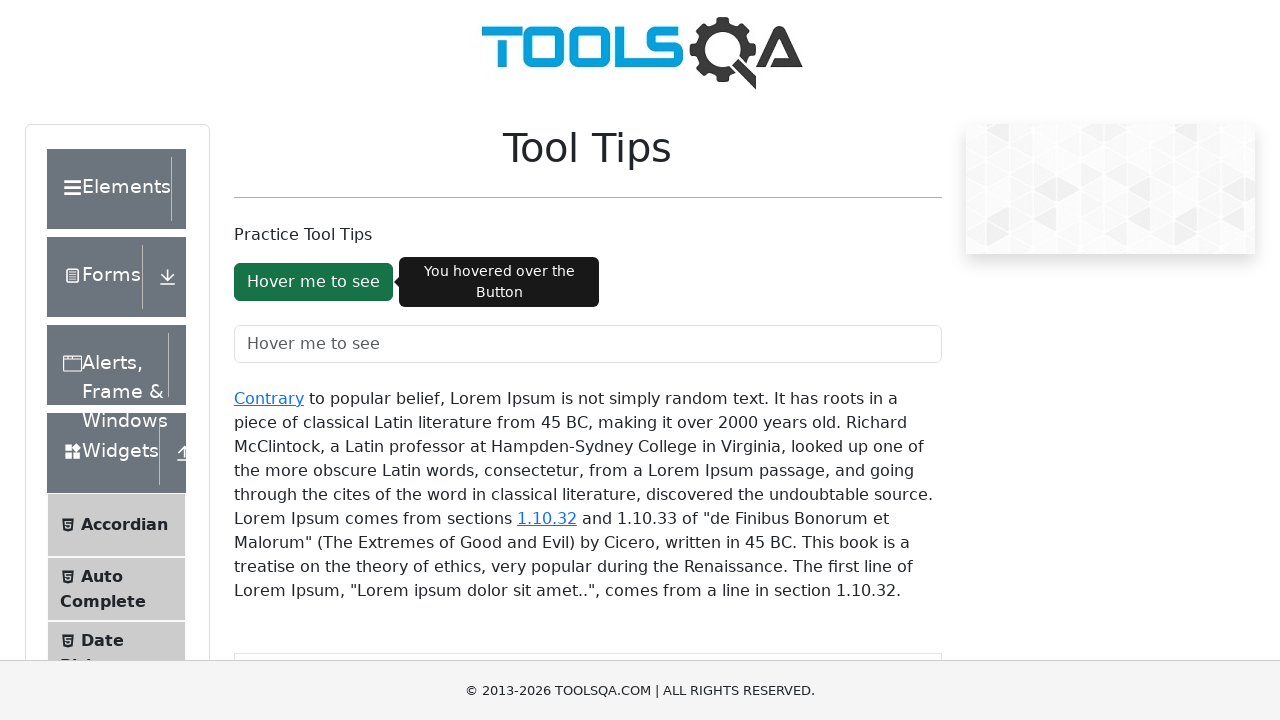